Tests drag and drop functionality on jQuery UI demo page by dragging an element and dropping it onto a target area within an iframe

Starting URL: https://jqueryui.com/droppable/

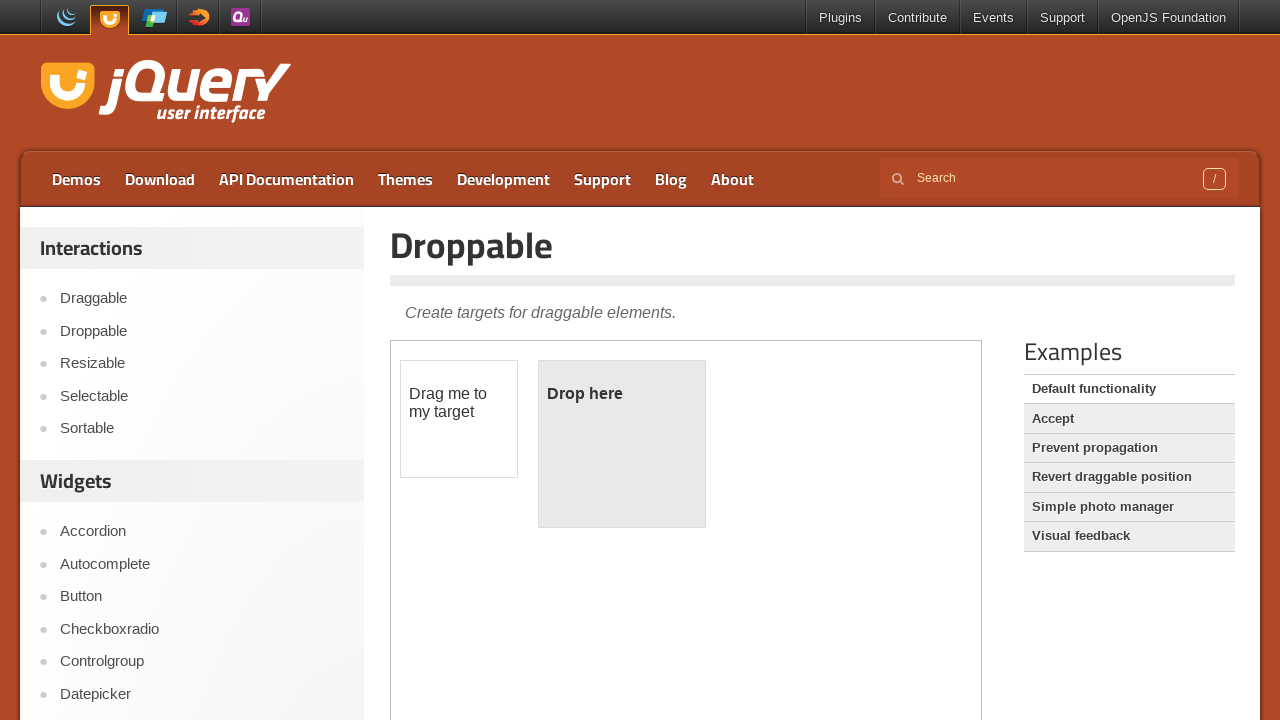

Located the demo iframe containing the drag and drop elements
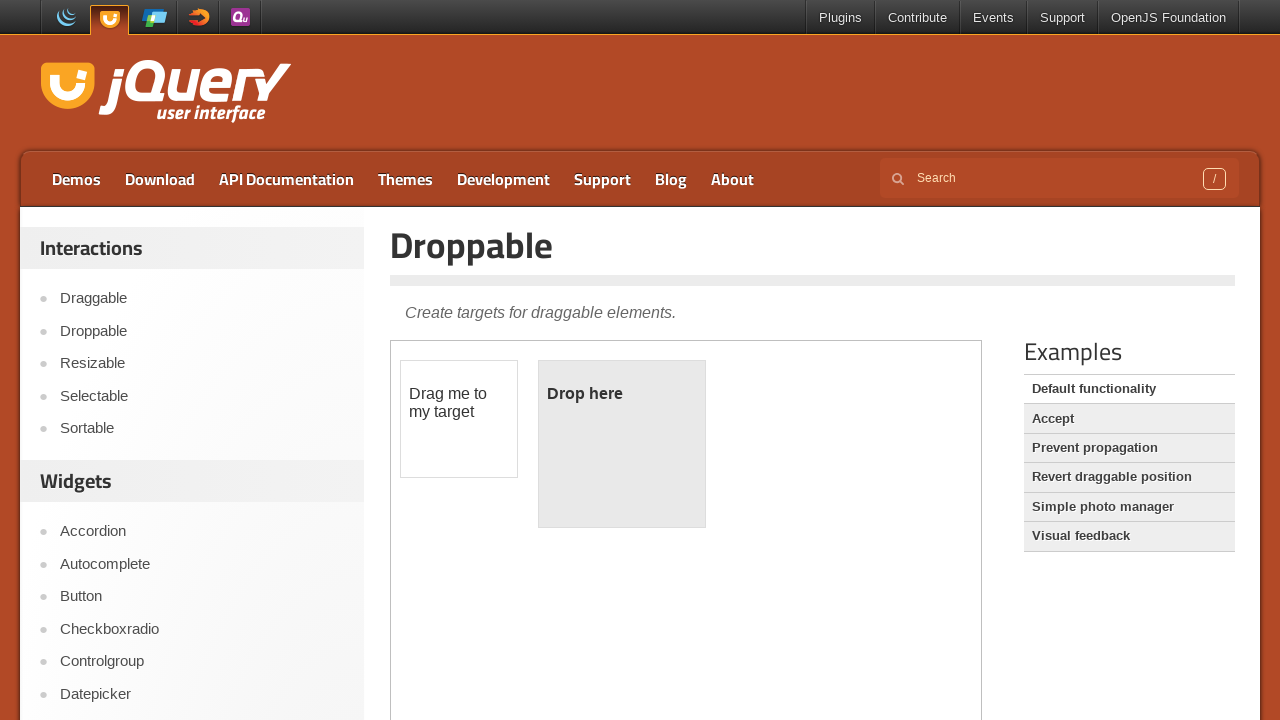

Located the draggable element (#draggable) within the iframe
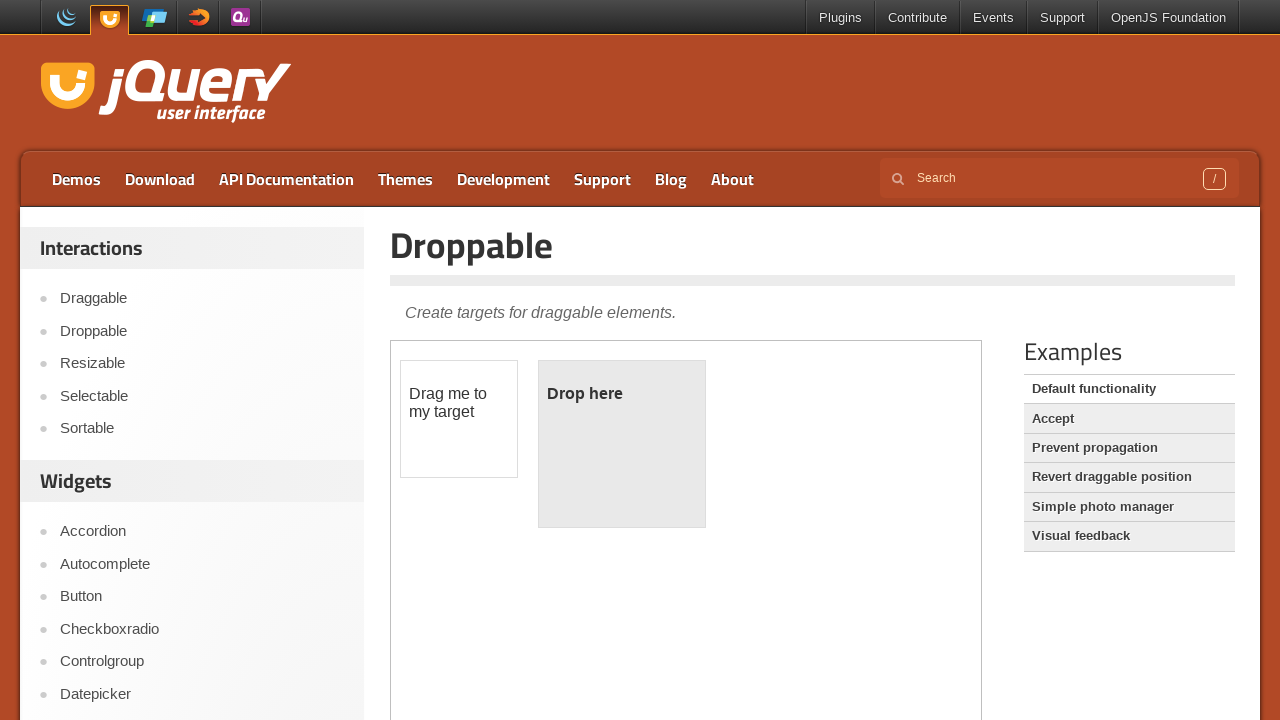

Located the droppable target element (#droppable) within the iframe
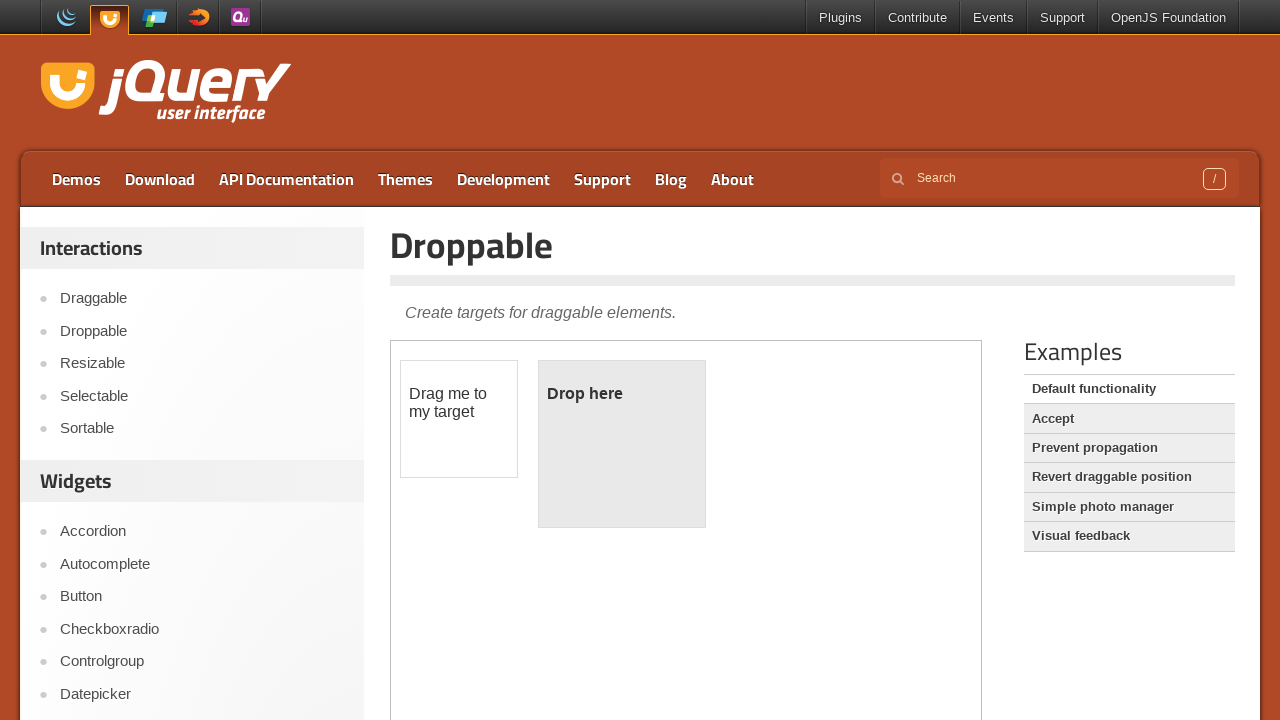

Dragged the draggable element and dropped it onto the droppable target area at (622, 444)
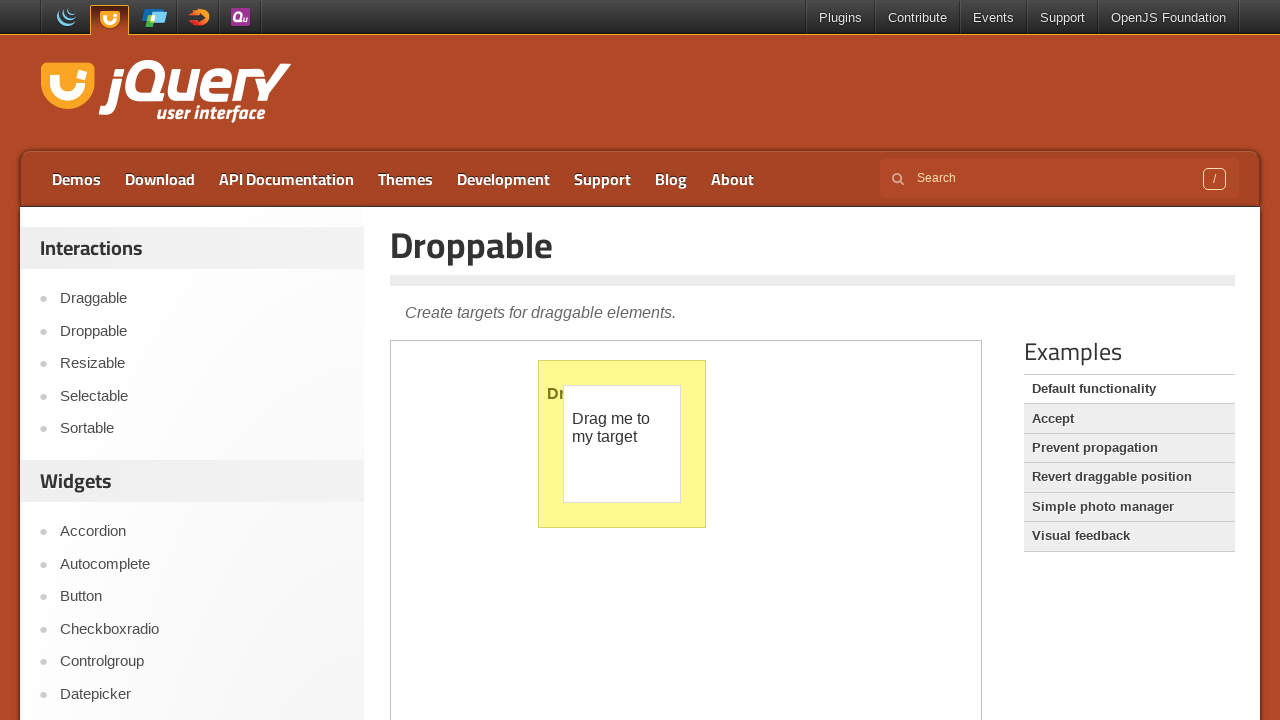

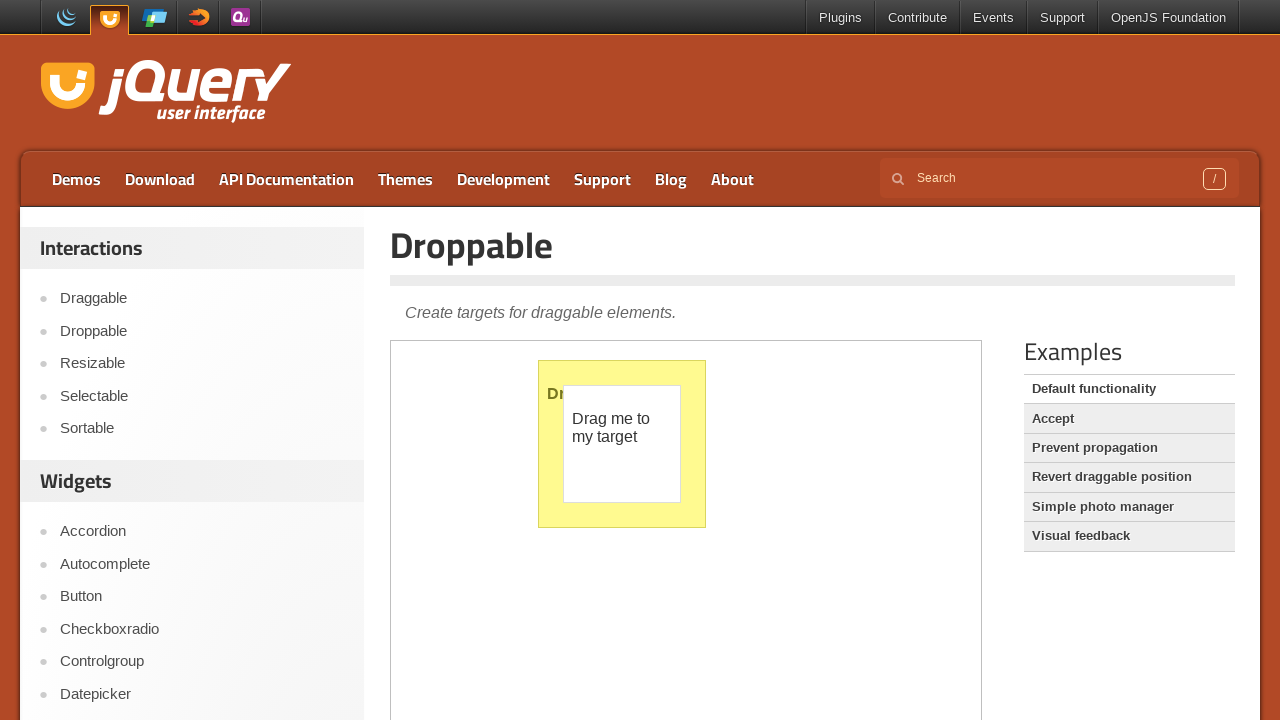